Tests prompt alert by entering text and accepting or dismissing the dialog

Starting URL: https://loopcamp.vercel.app/javascript-alerts.html

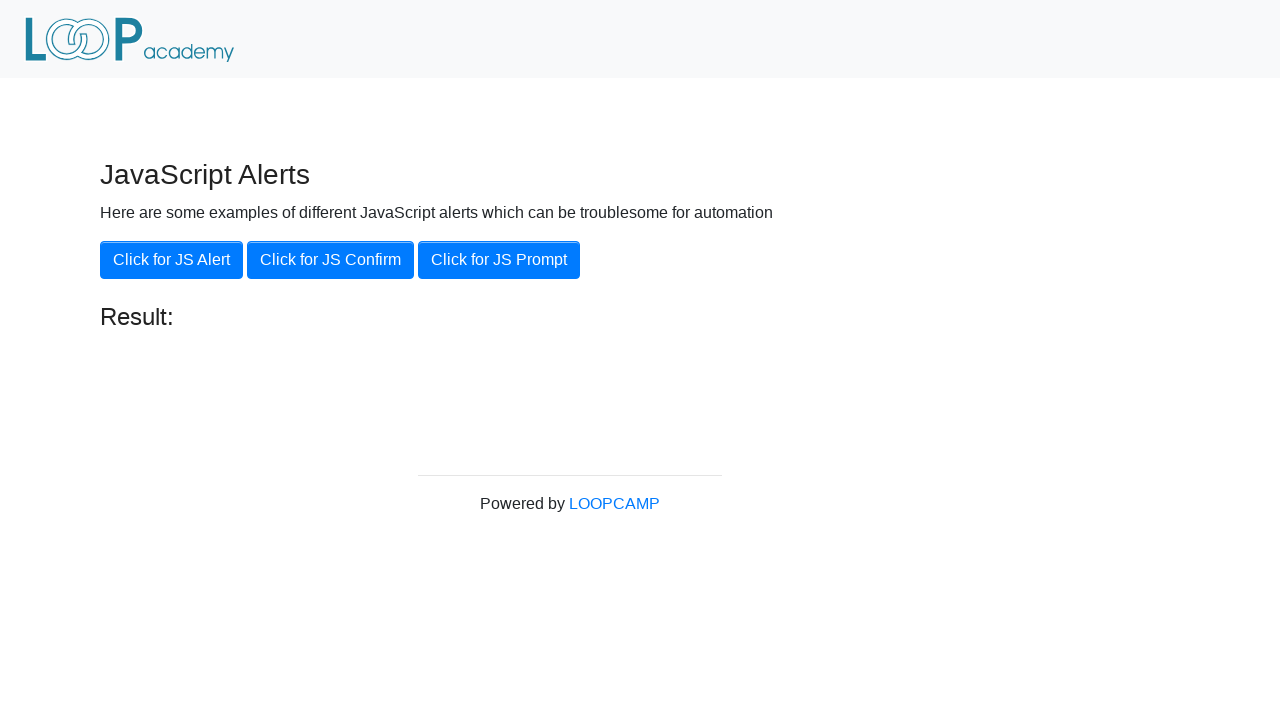

Set up dialog handler to accept with 'Loopcamp' text and clicked JS Prompt button at (499, 260) on xpath=//button[.='Click for JS Prompt']
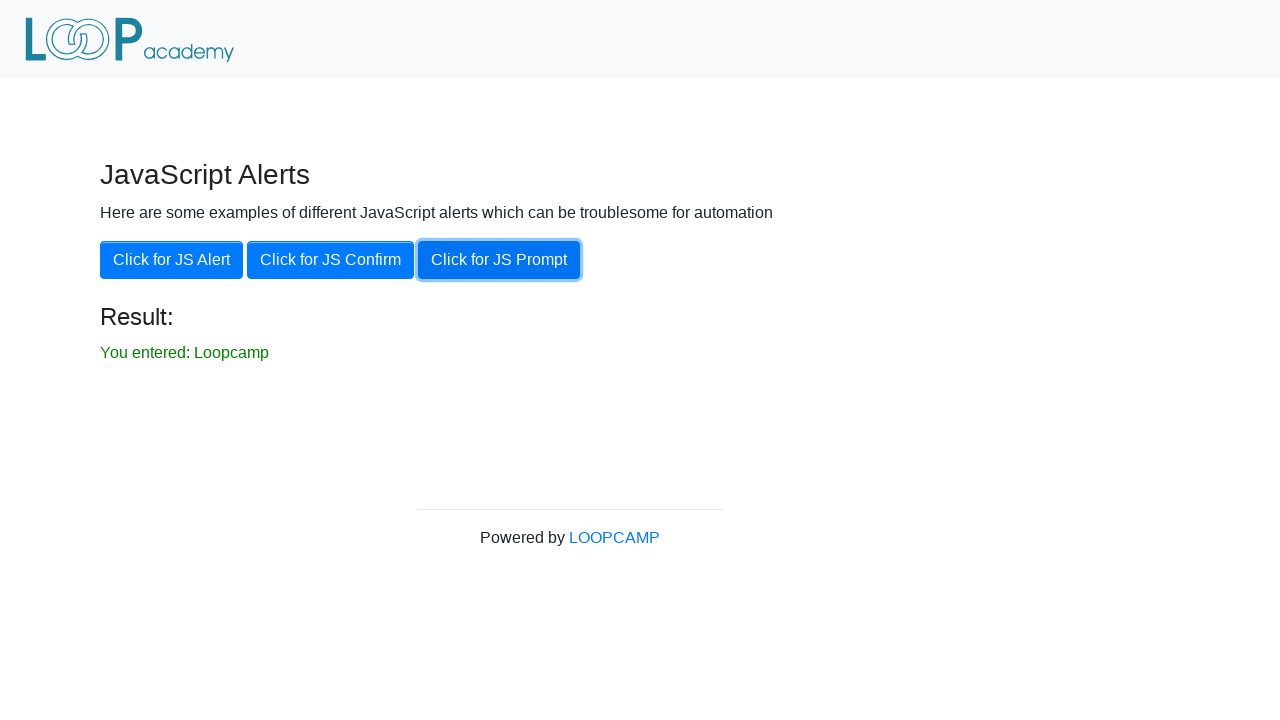

Verified that 'You entered: Loopcamp' is displayed after accepting prompt
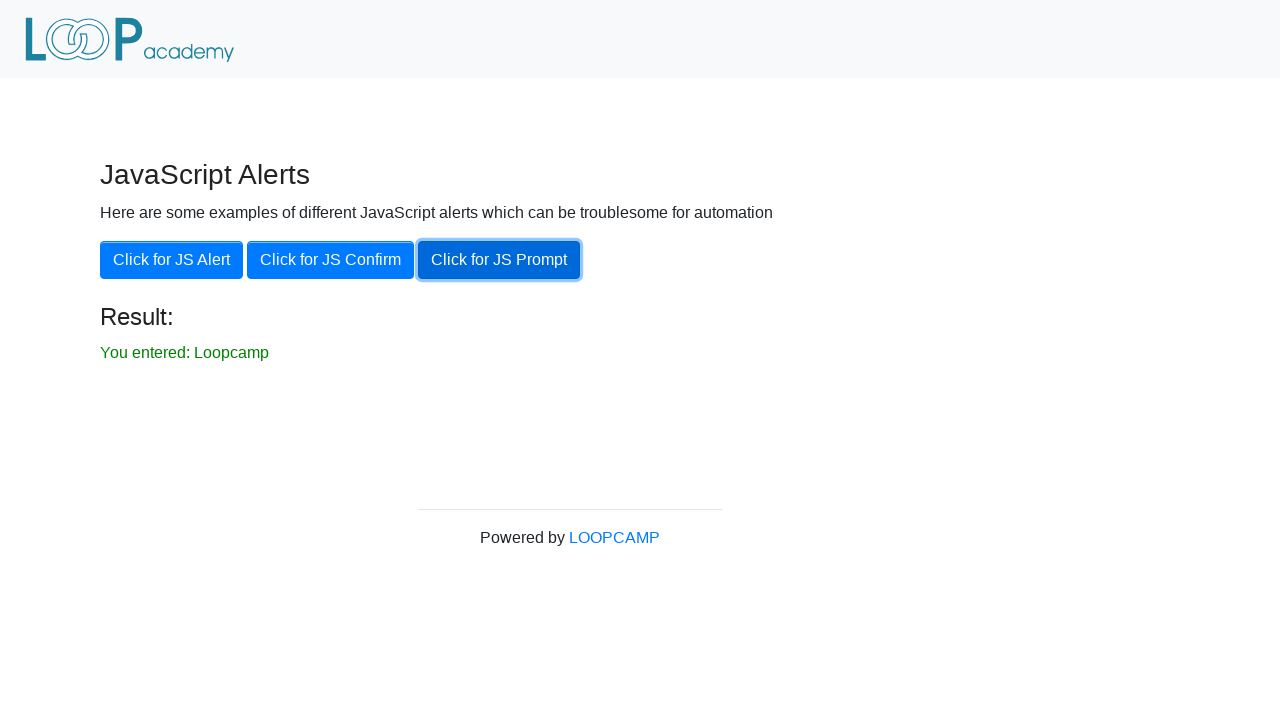

Set up dialog handler to dismiss and clicked JS Prompt button again at (499, 260) on xpath=//button[.='Click for JS Prompt']
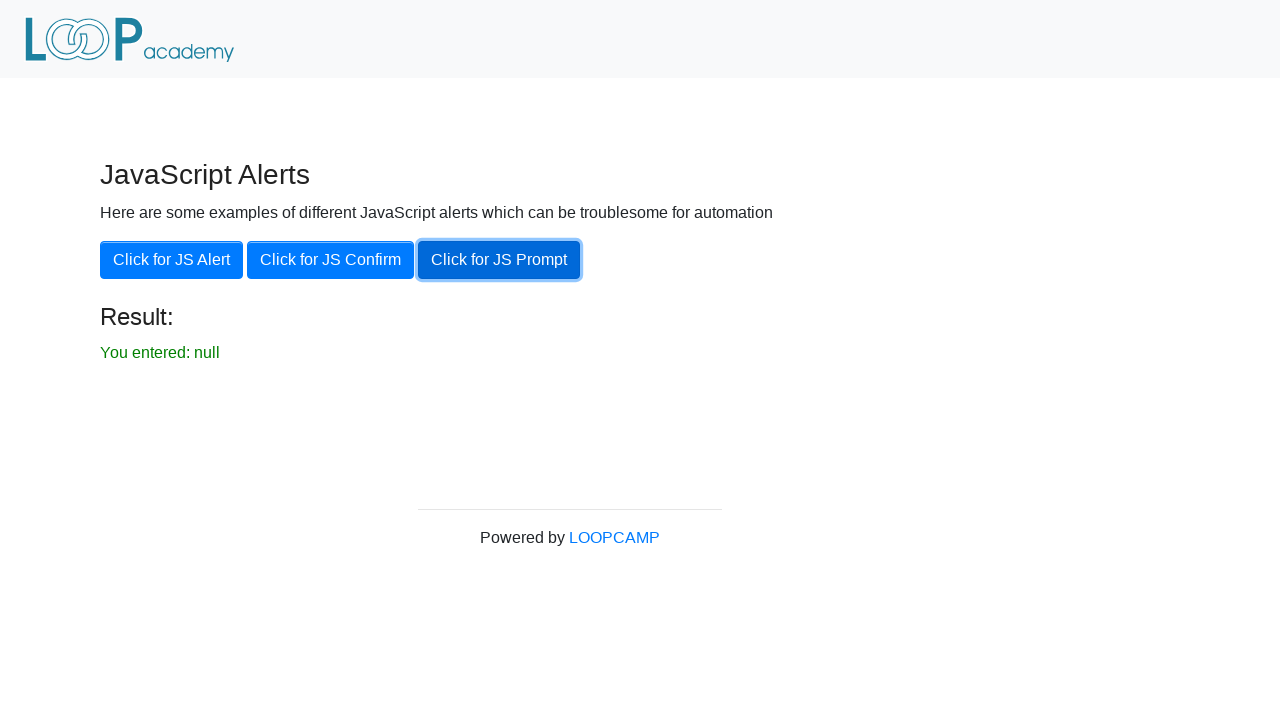

Verified that 'You entered: null' is displayed after dismissing prompt
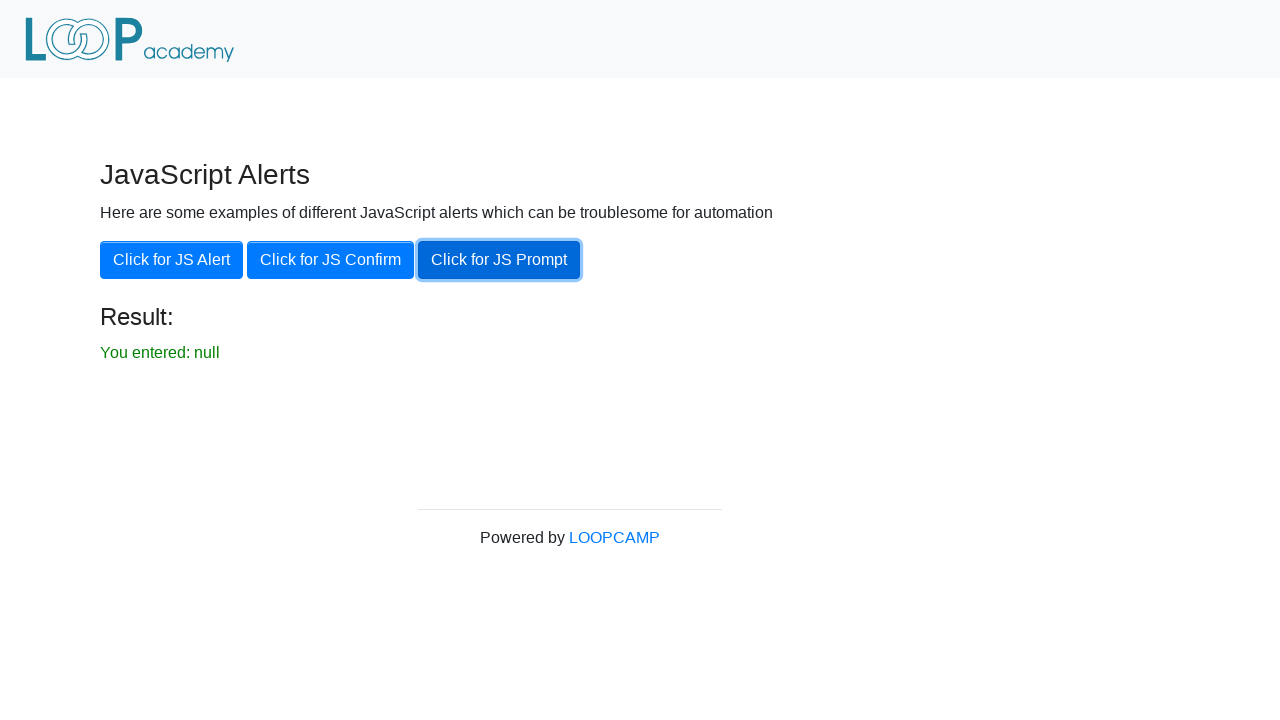

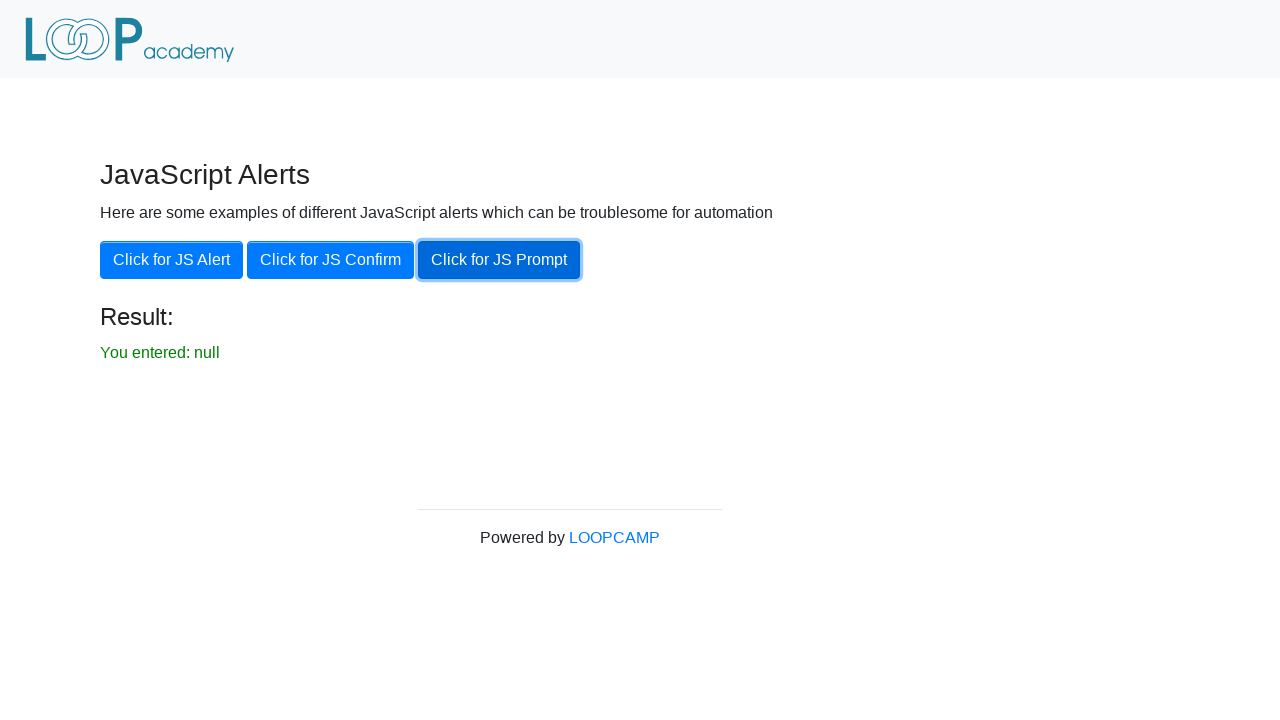